Tests working with multiple browser windows by clicking a link that opens a new window, then switching between the original and new windows and verifying each window's title.

Starting URL: https://the-internet.herokuapp.com/windows

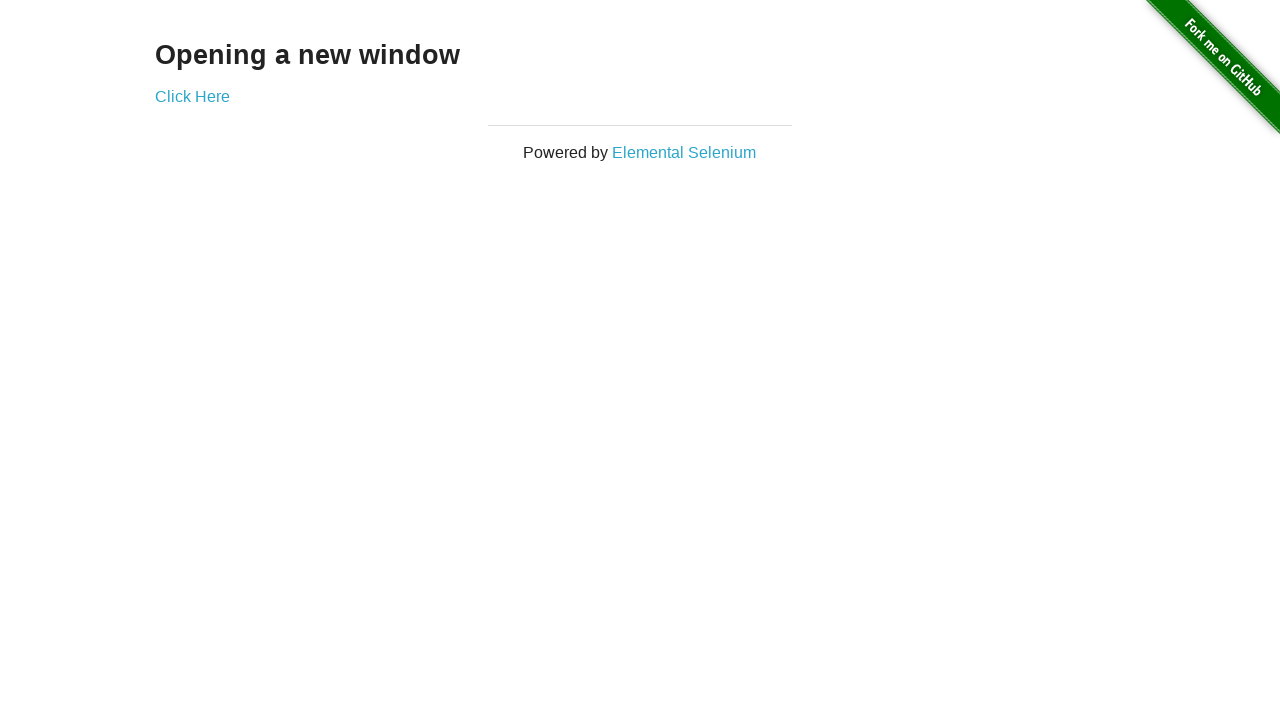

Clicked link that opens a new window at (192, 96) on .example a
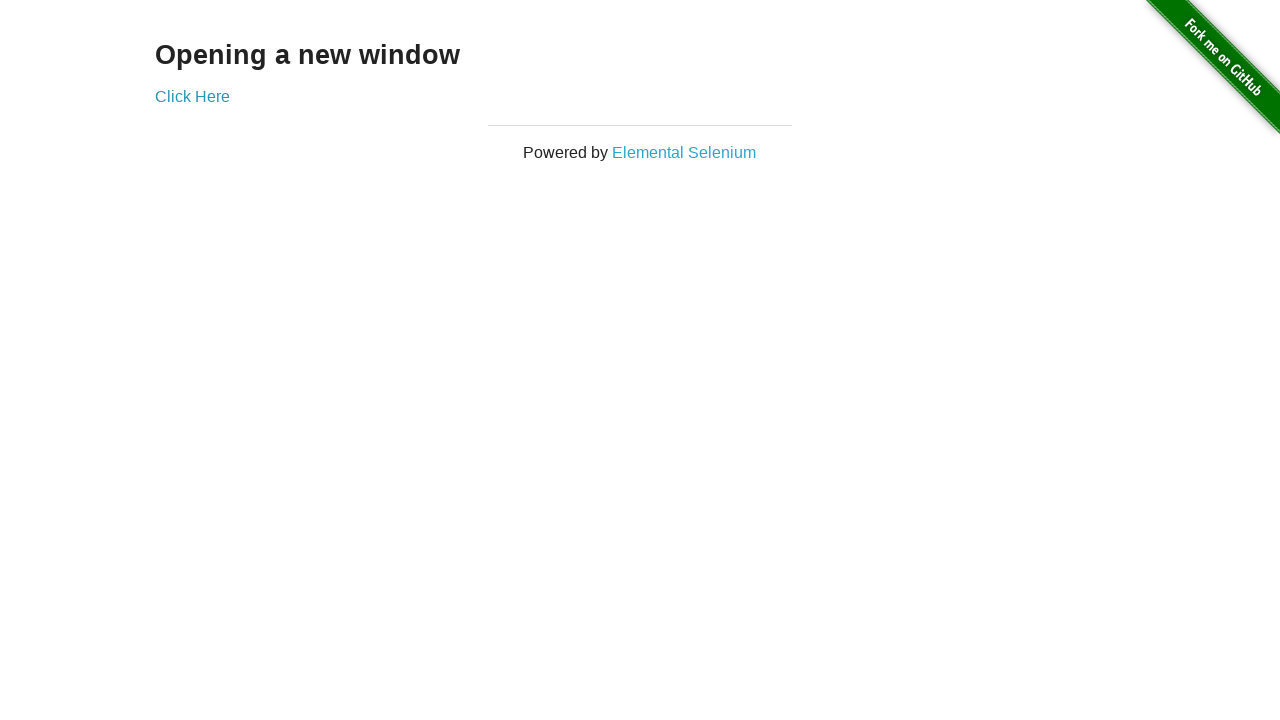

New window opened and captured
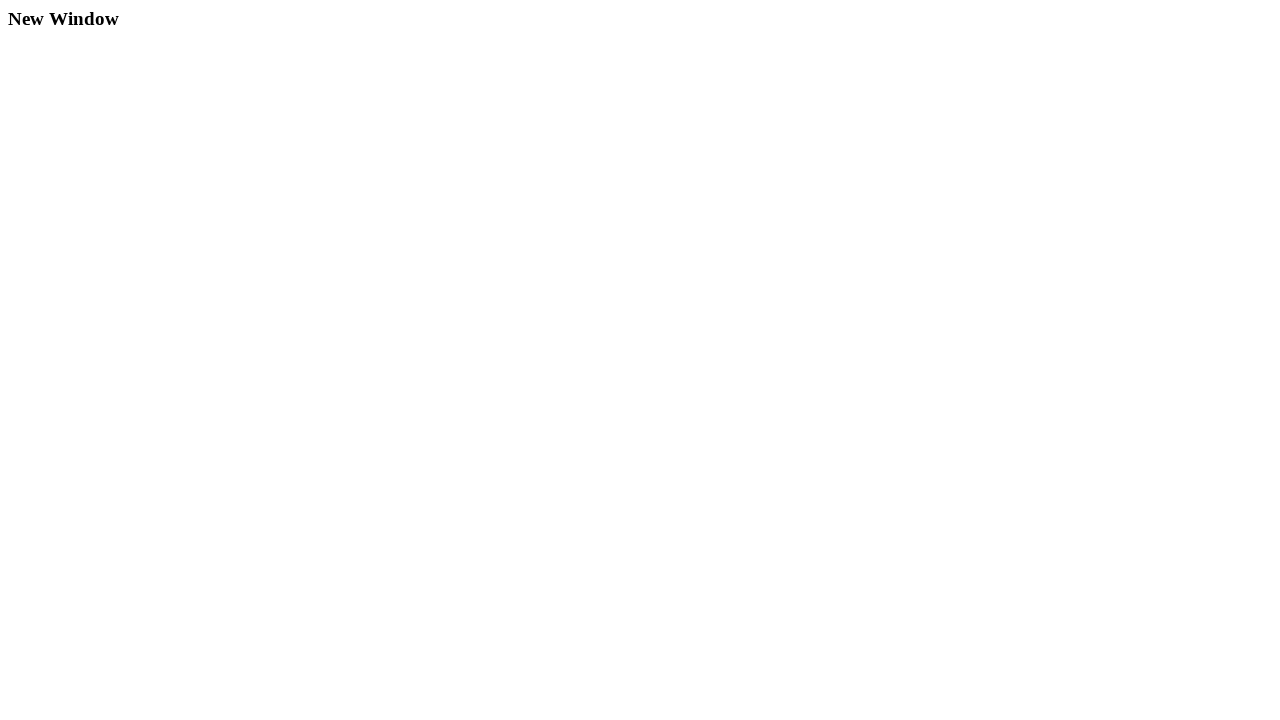

New page finished loading
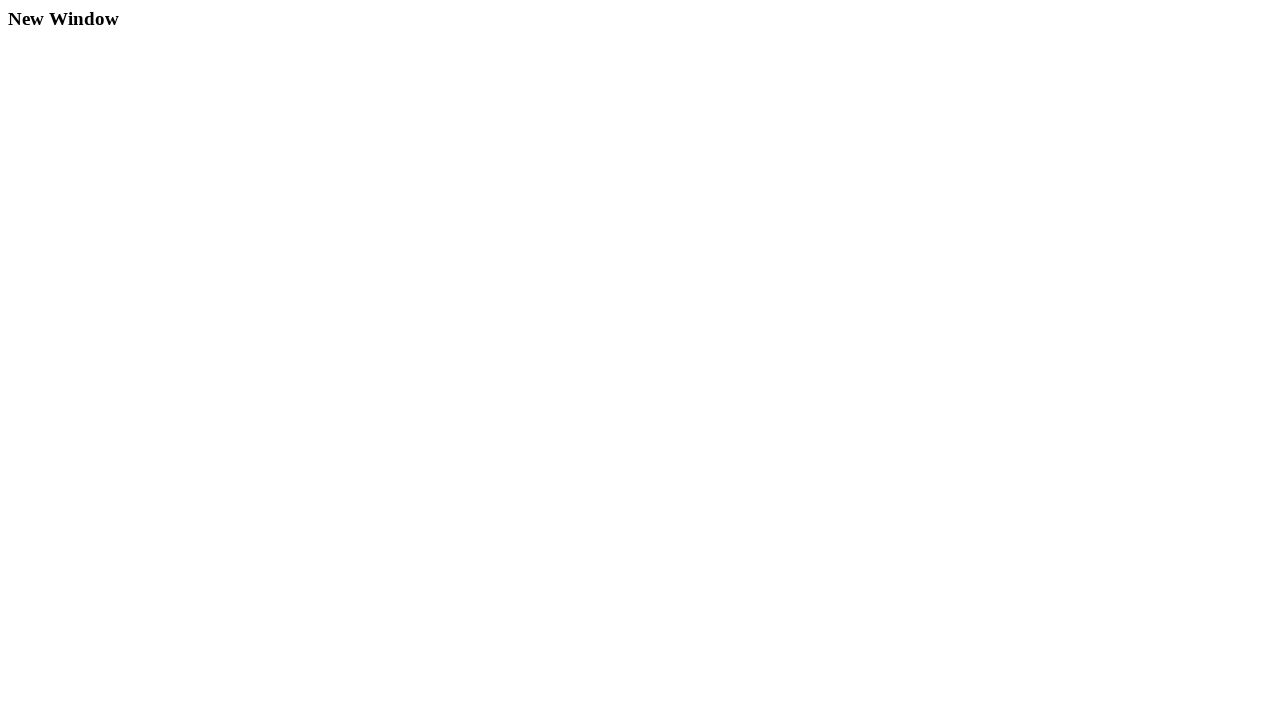

Verified original window title is 'The Internet'
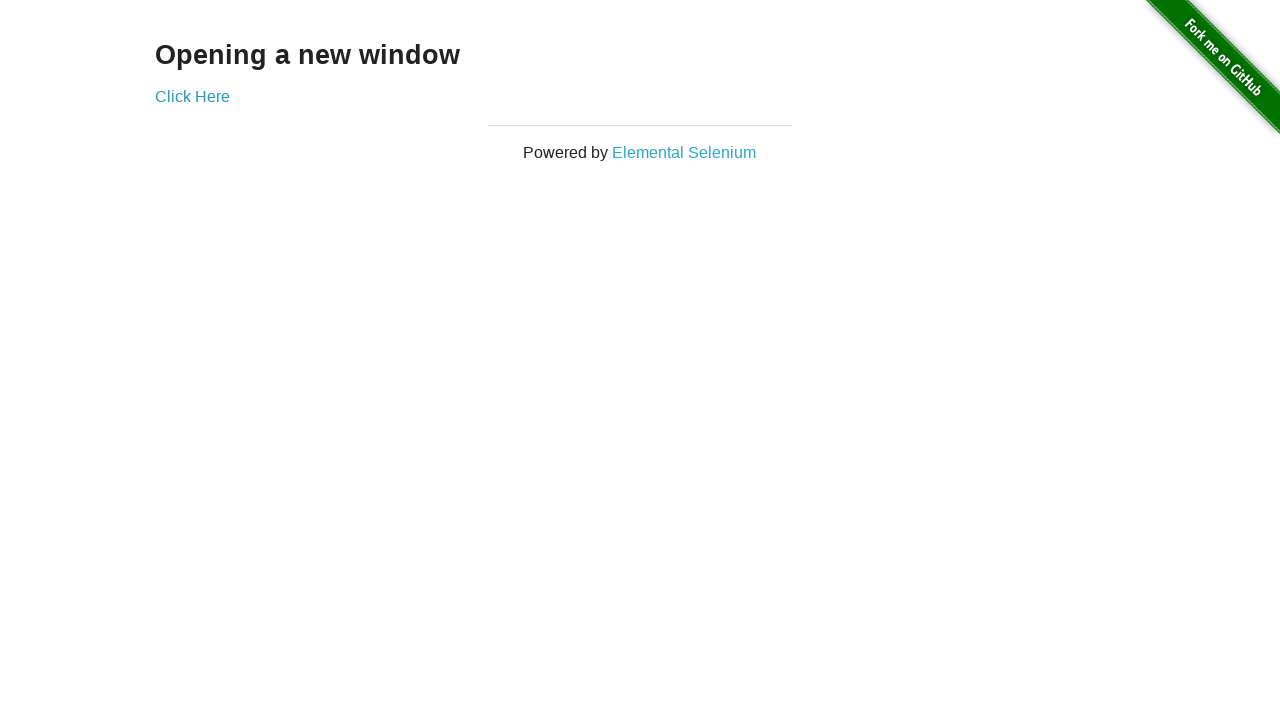

Waited for new page document title to be populated
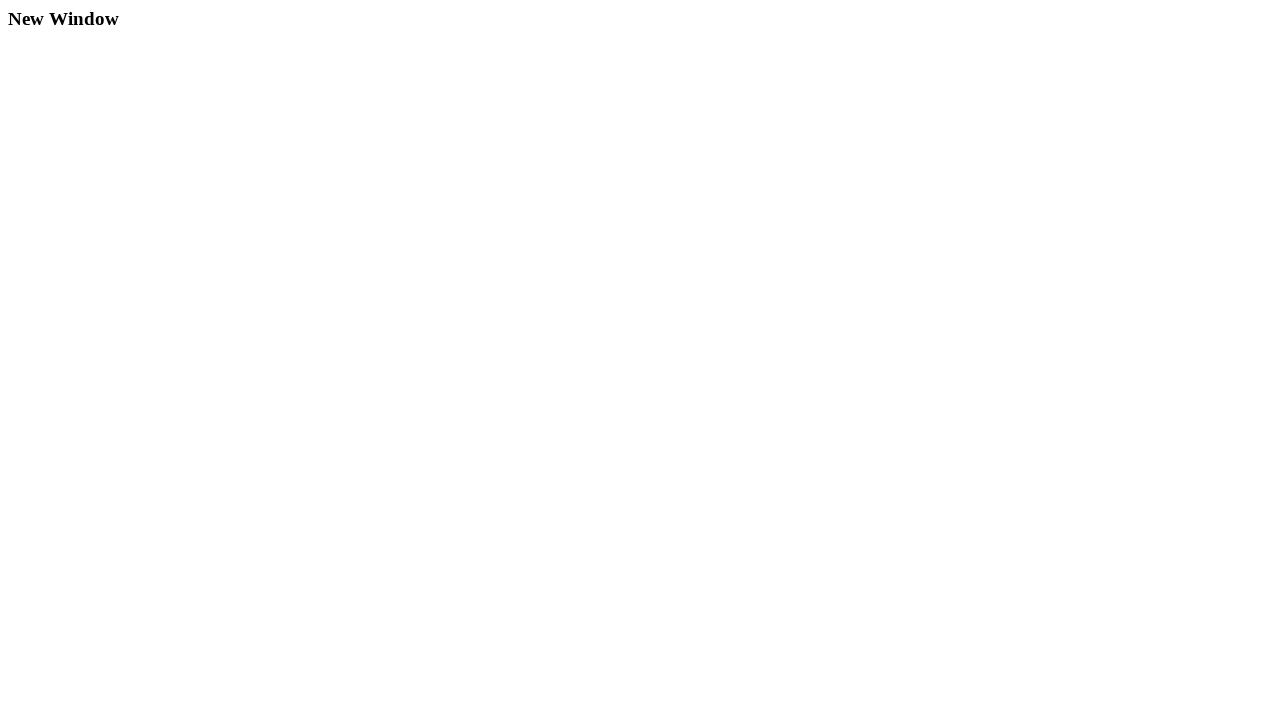

Verified new window title is 'New Window'
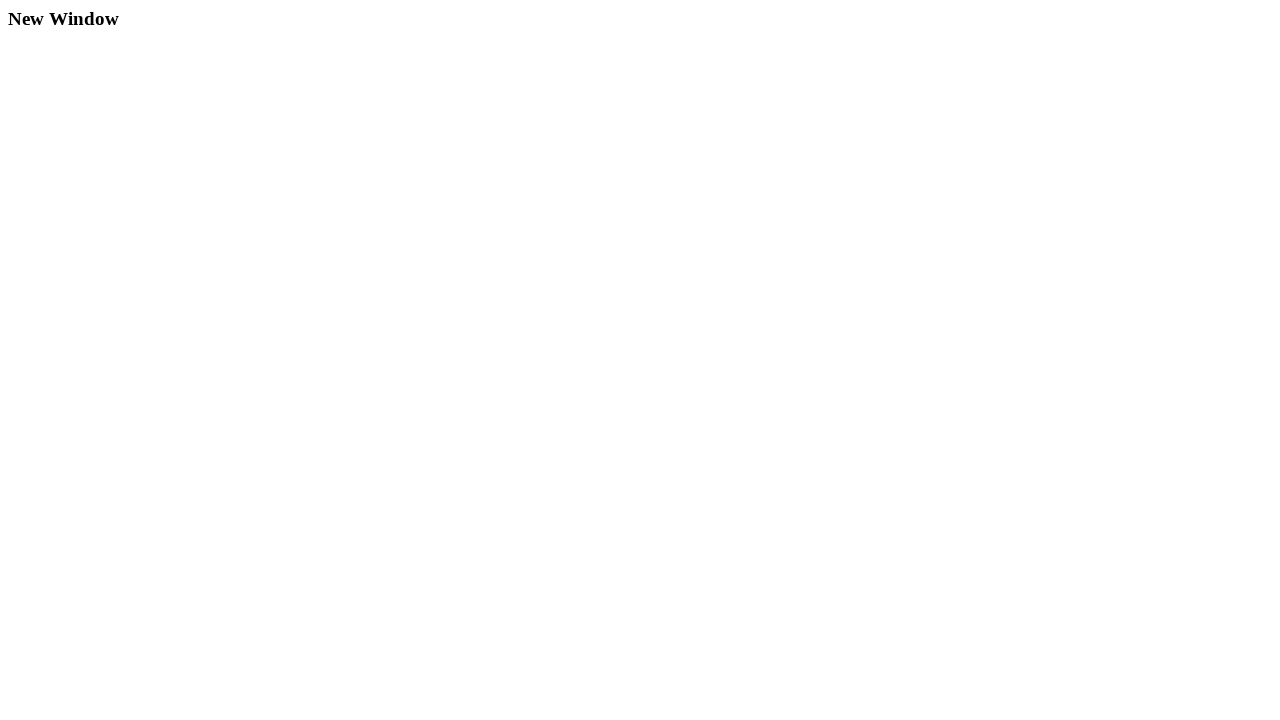

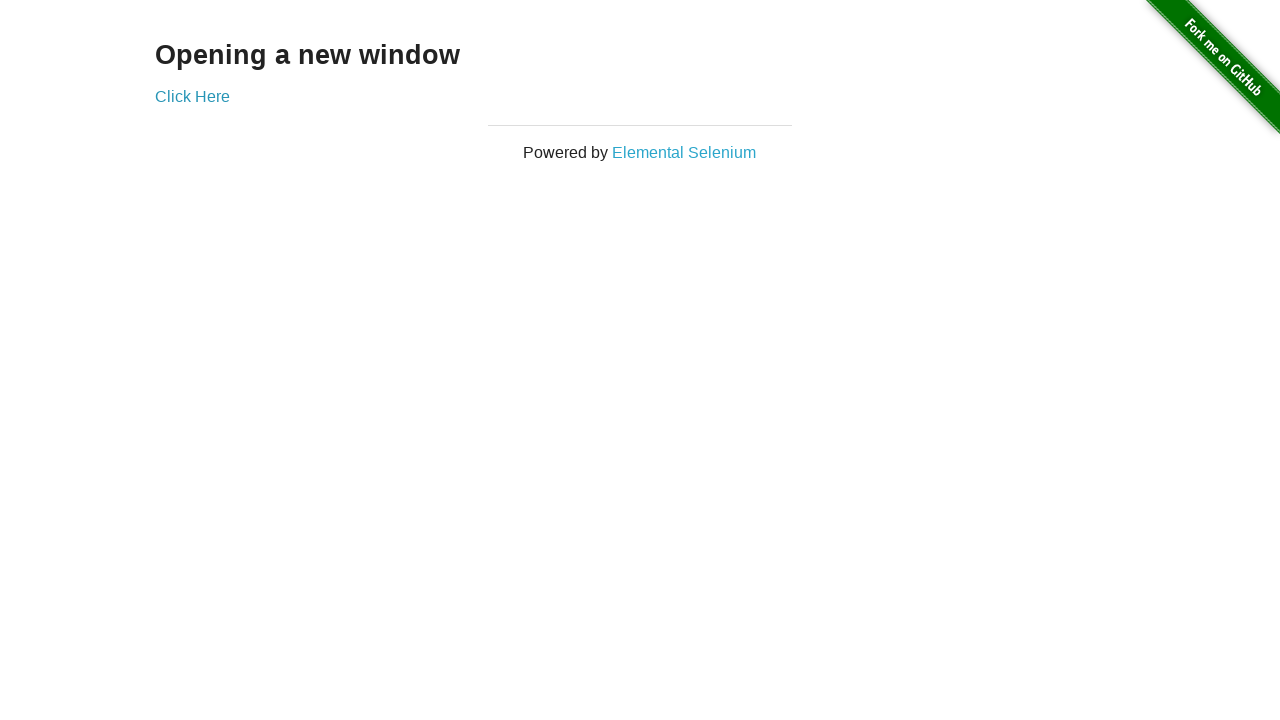